Tests dynamic properties page by waiting for an element to become visible and then clicking it

Starting URL: https://demoqa.com/dynamic-properties

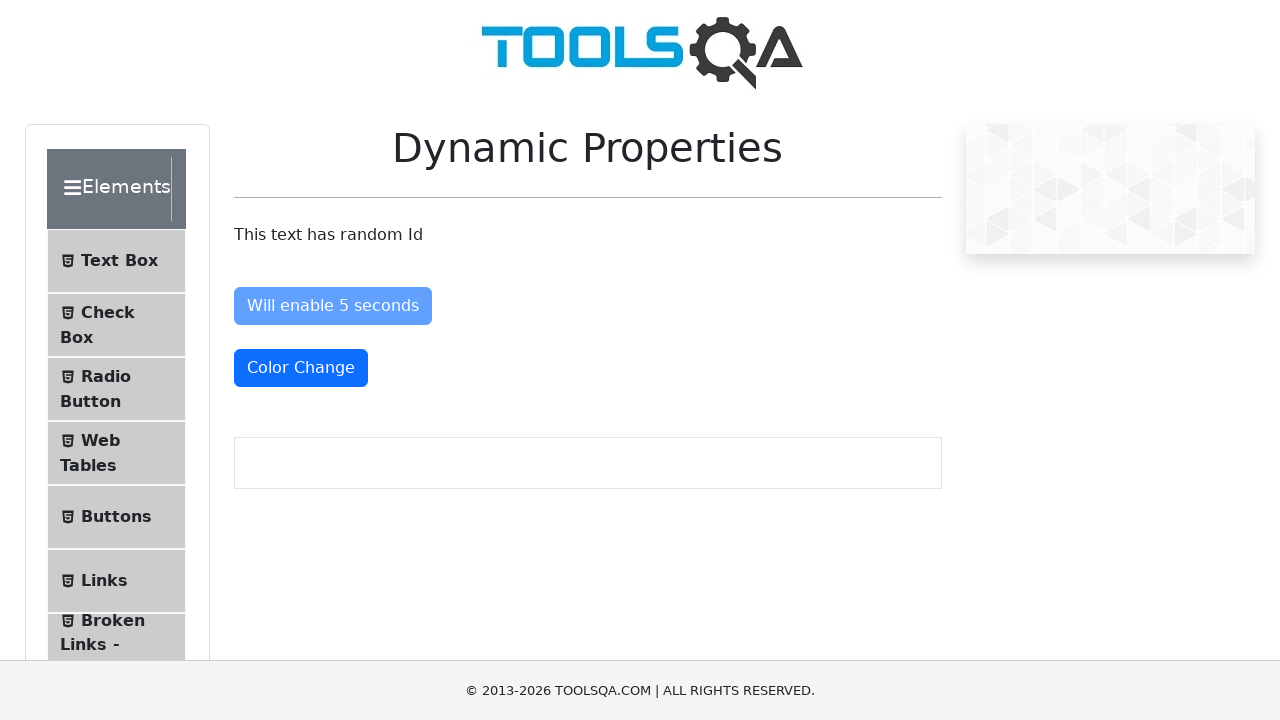

Waited for dynamic element to become visible (10 second timeout)
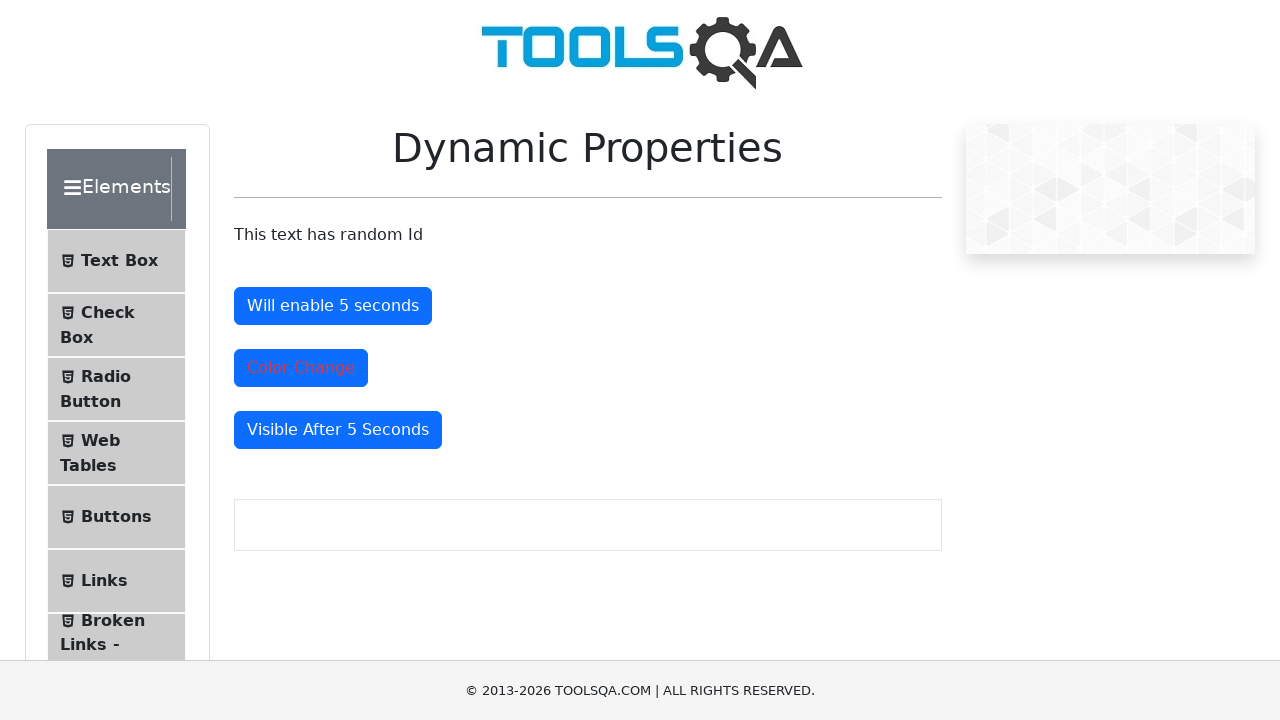

Clicked the dynamically visible element at (338, 430) on #visibleAfter
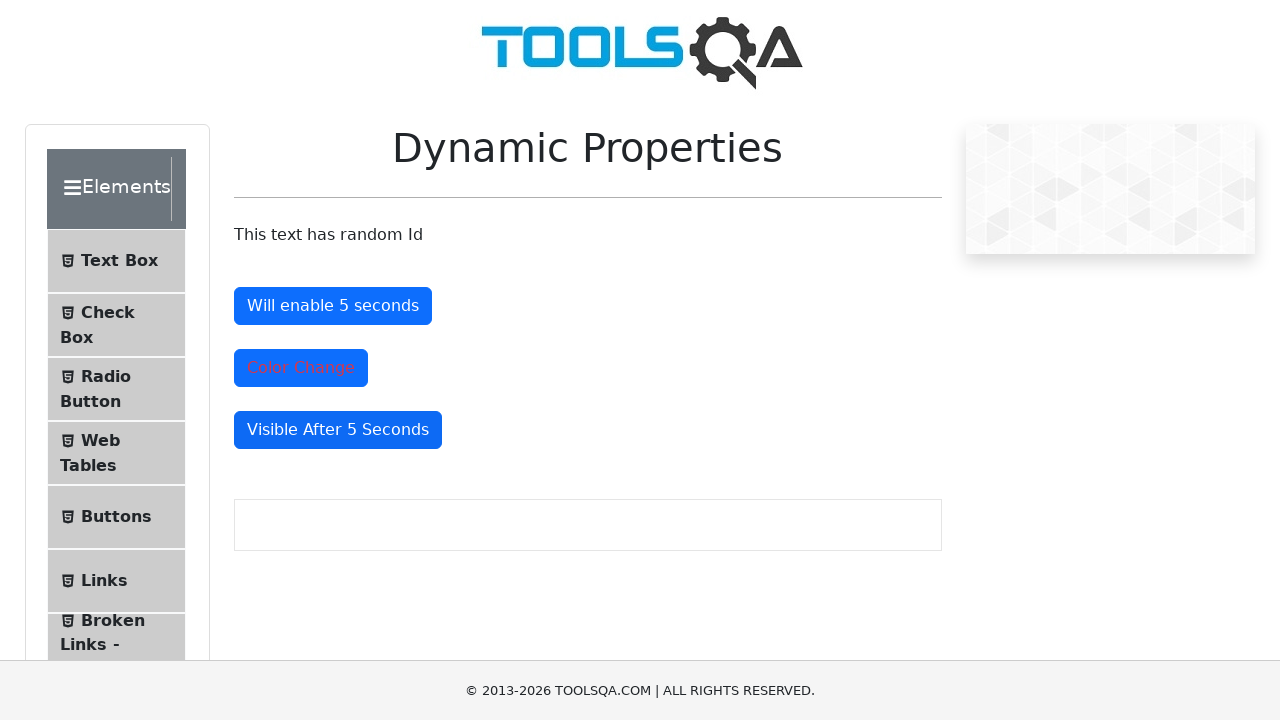

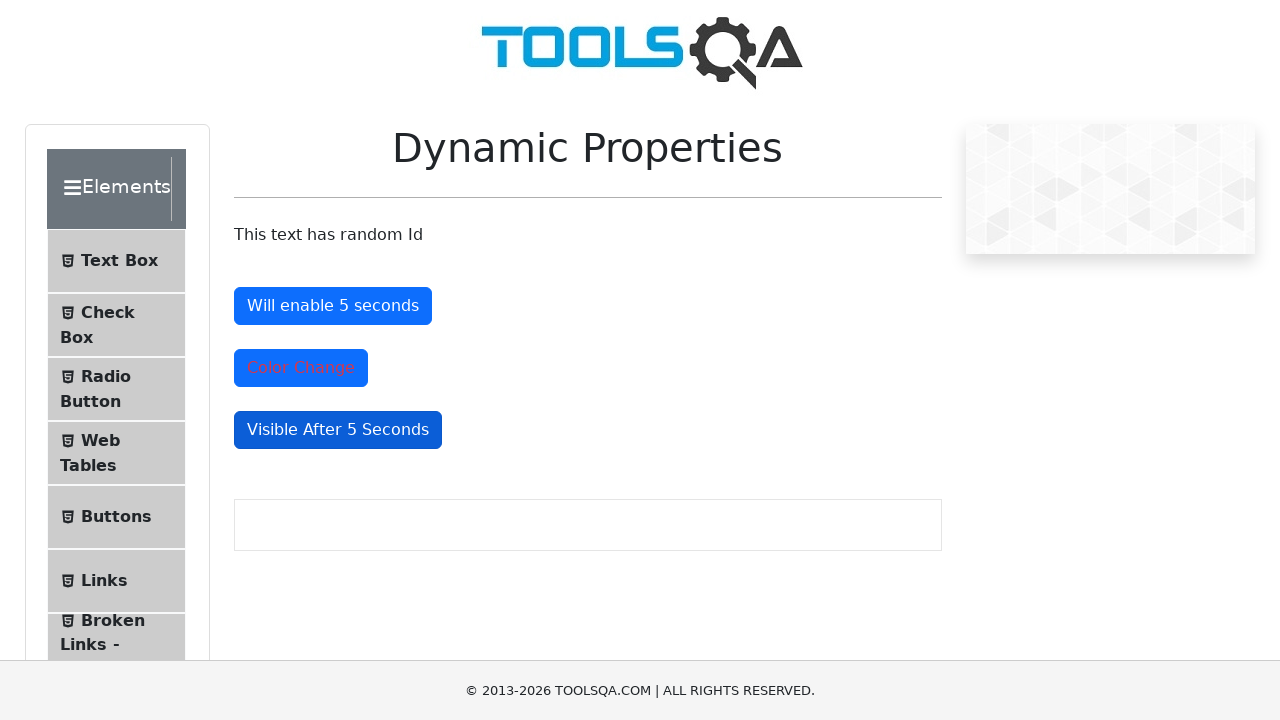